Tests a text box form by filling in user information fields (name, email, addresses) and submitting the form

Starting URL: https://demoqa.com/text-box

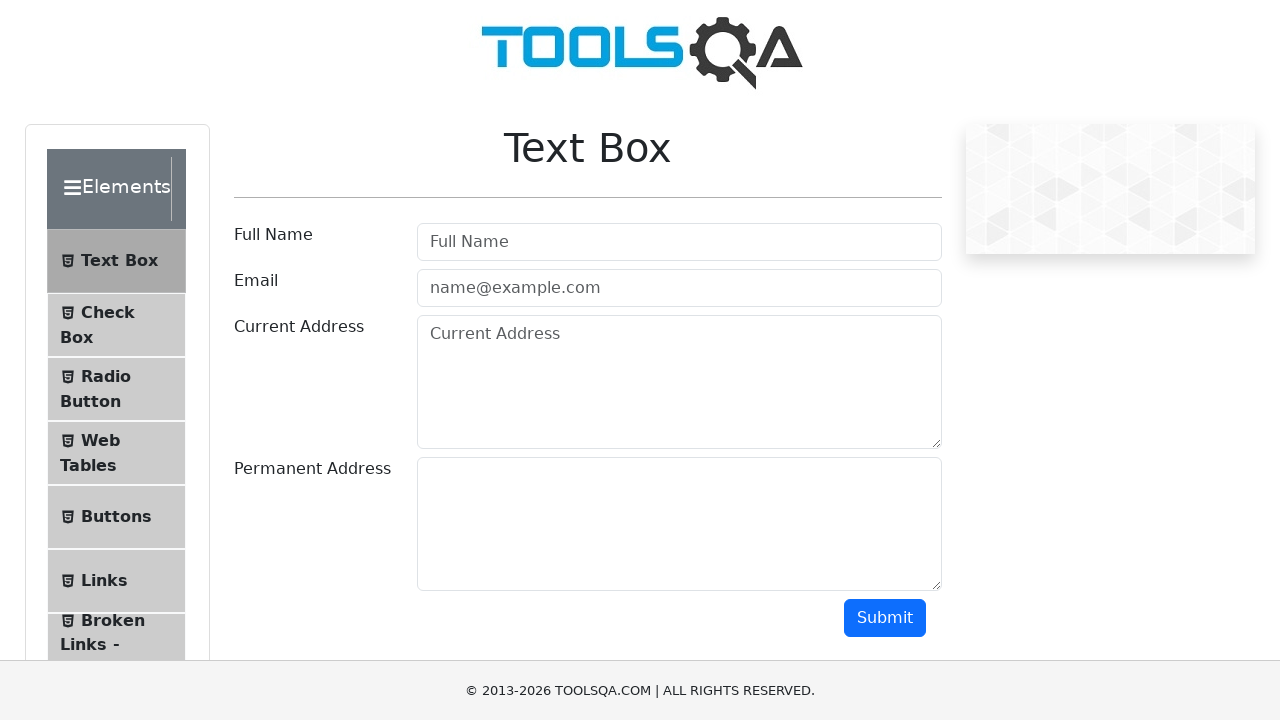

Filled username field with 'JuaraCoding' on #userName
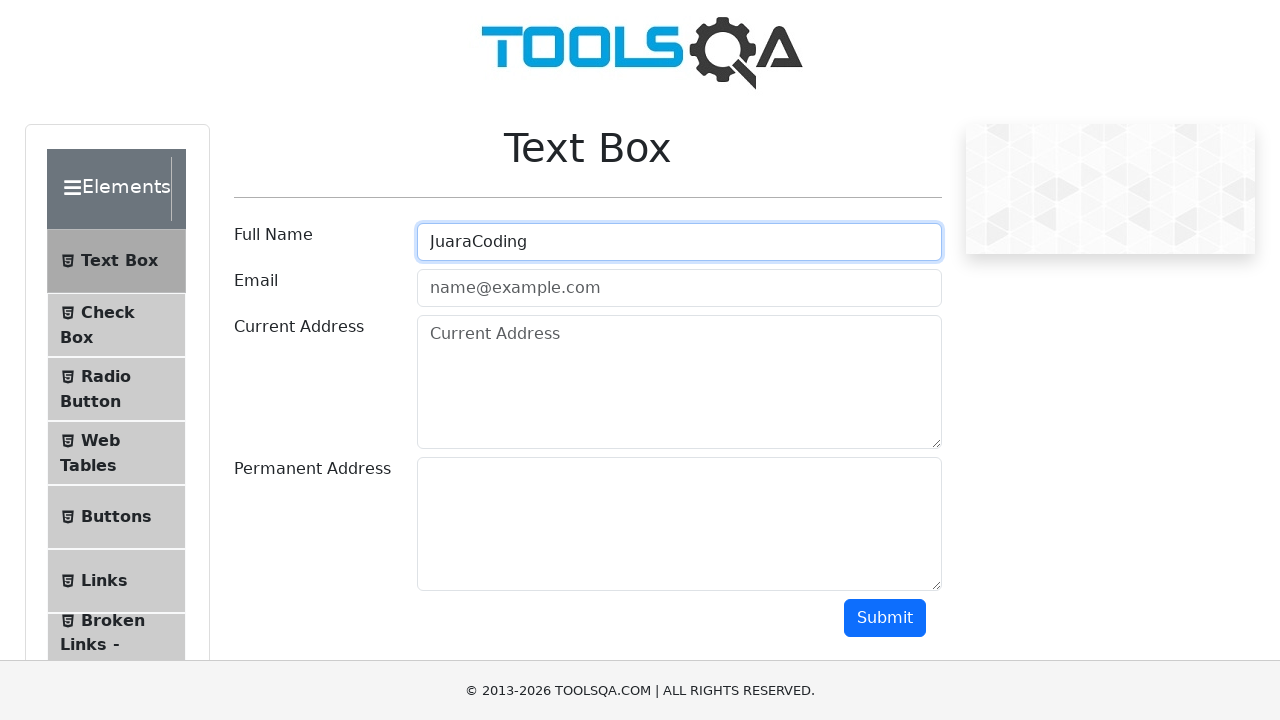

Filled email field with 'admin@juaracoding.co.id' on #userEmail
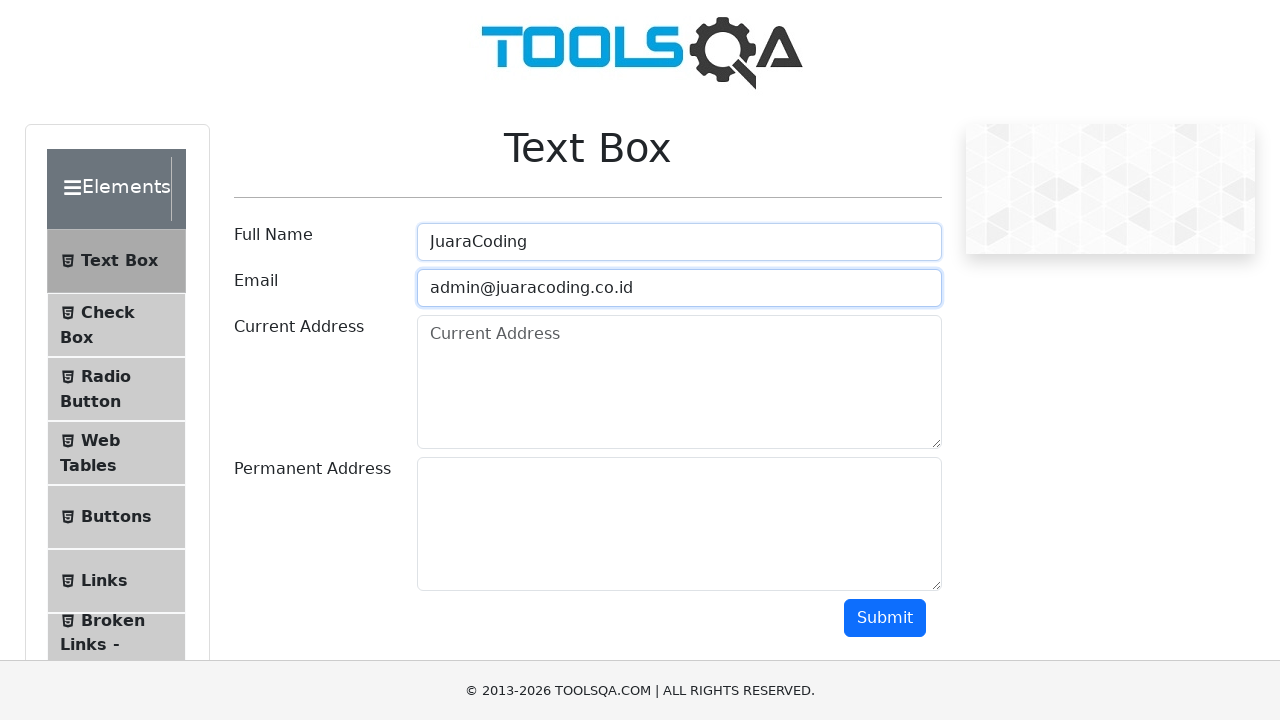

Filled current address field with 'Jakarta Indonesia' on #currentAddress
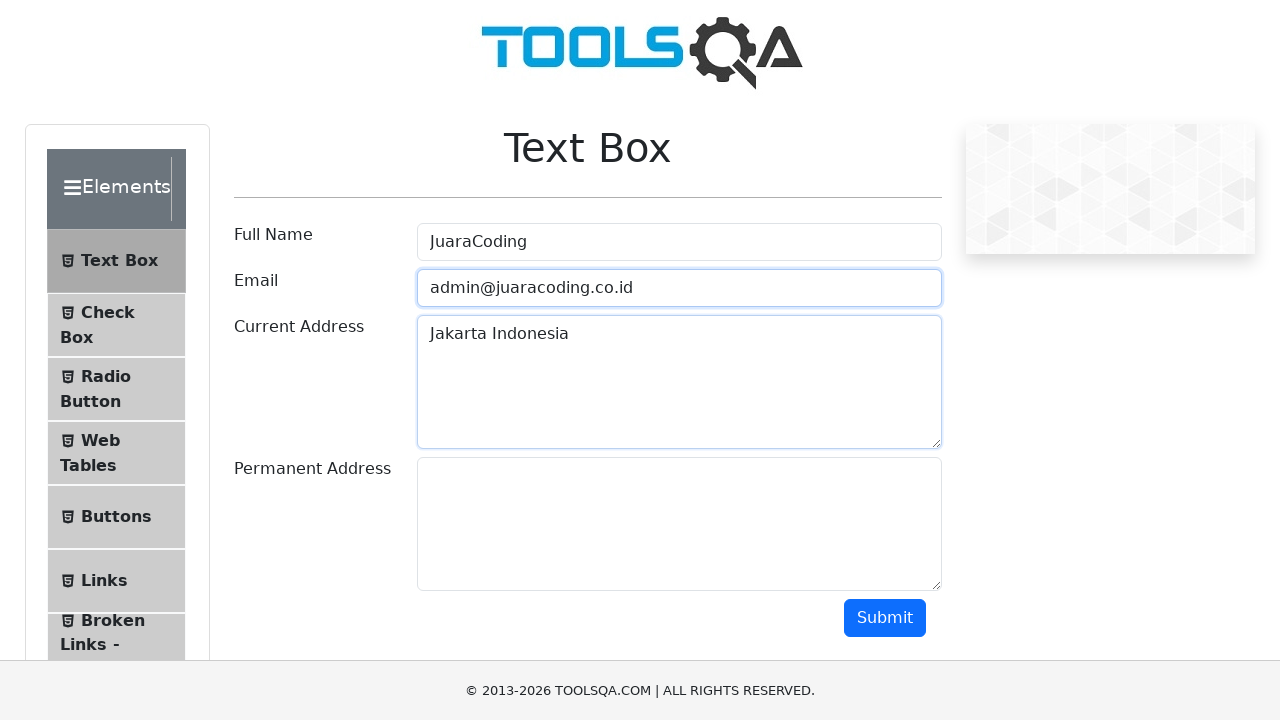

Filled permanent address field with 'Jakarta Indonesia' on #permanentAddress
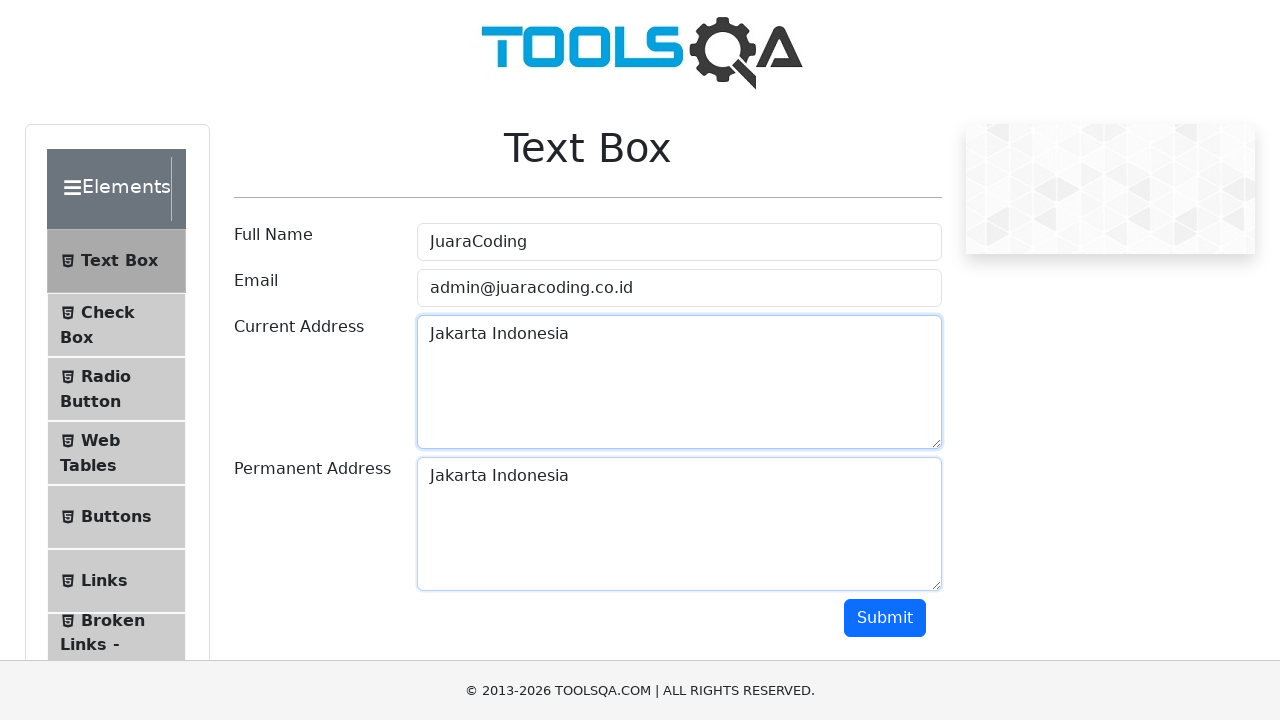

Scrolled down 300 pixels to reveal submit button
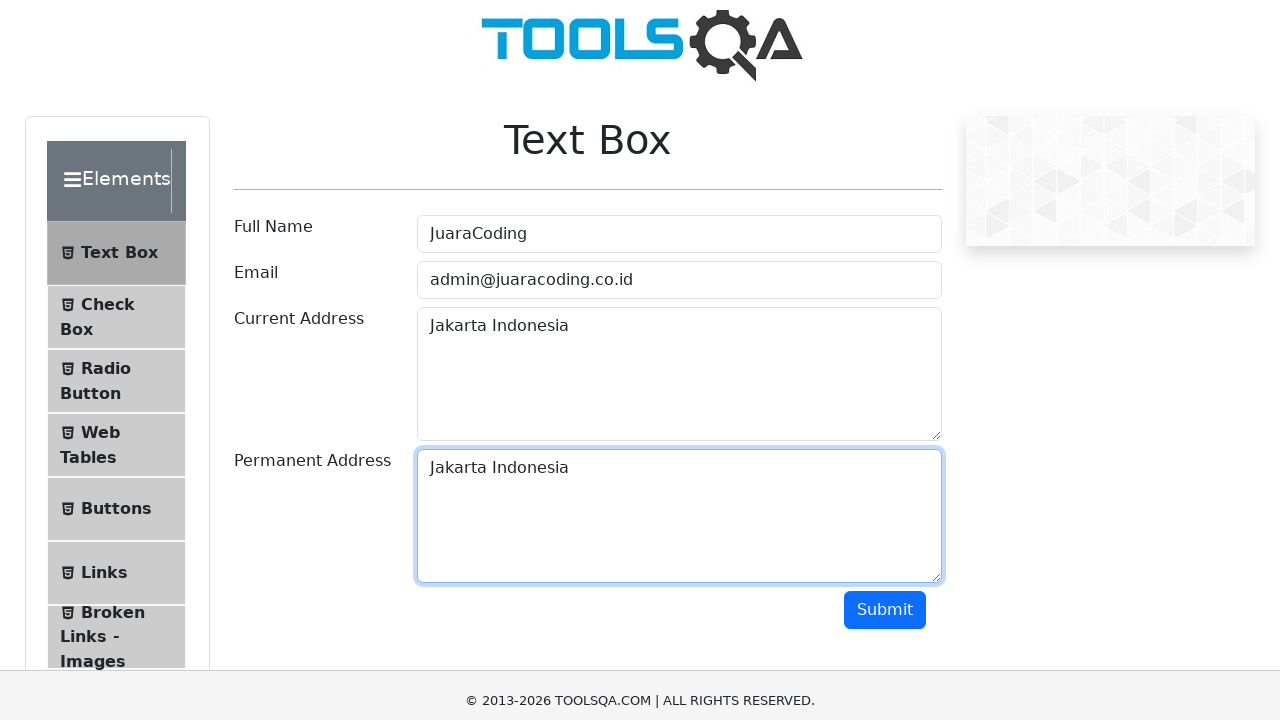

Clicked submit button to submit form at (885, 318) on #submit
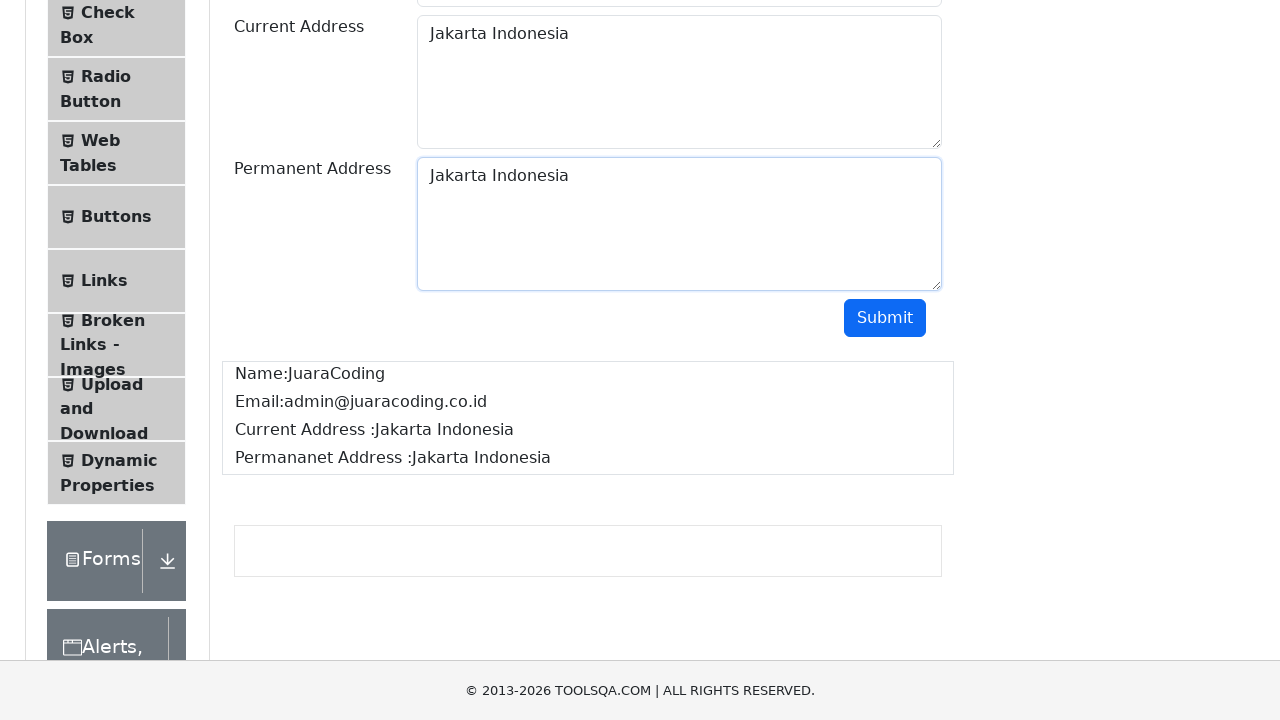

Waited 1000ms for form submission to complete
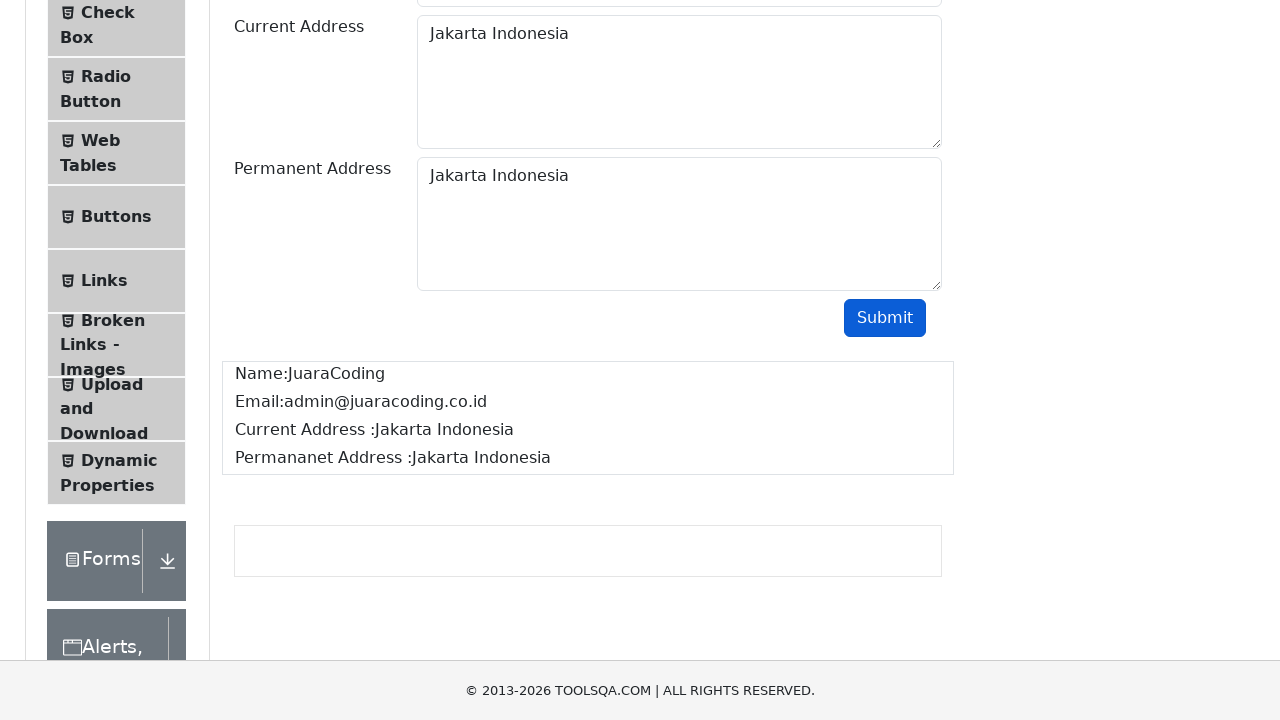

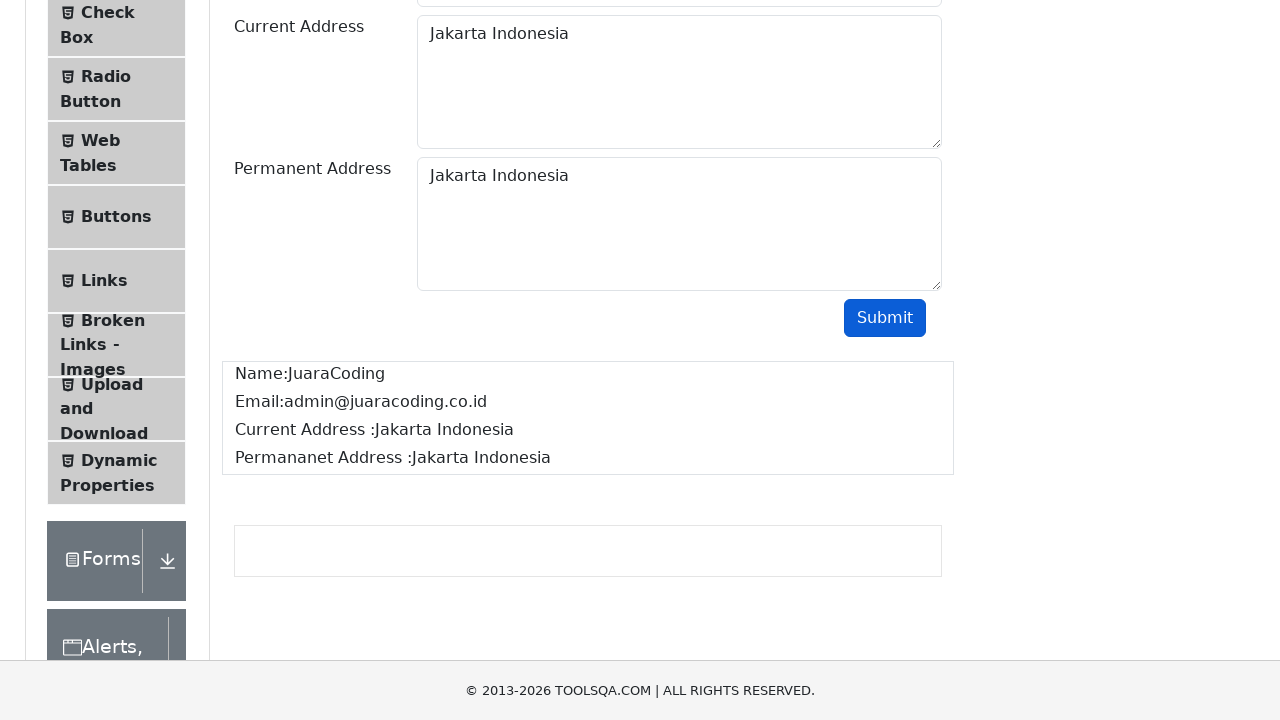